Tests selecting the PHP option from a programming languages dropdown and verifies it becomes selected

Starting URL: https://chandanachaitanya.github.io/selenium-practice-site/

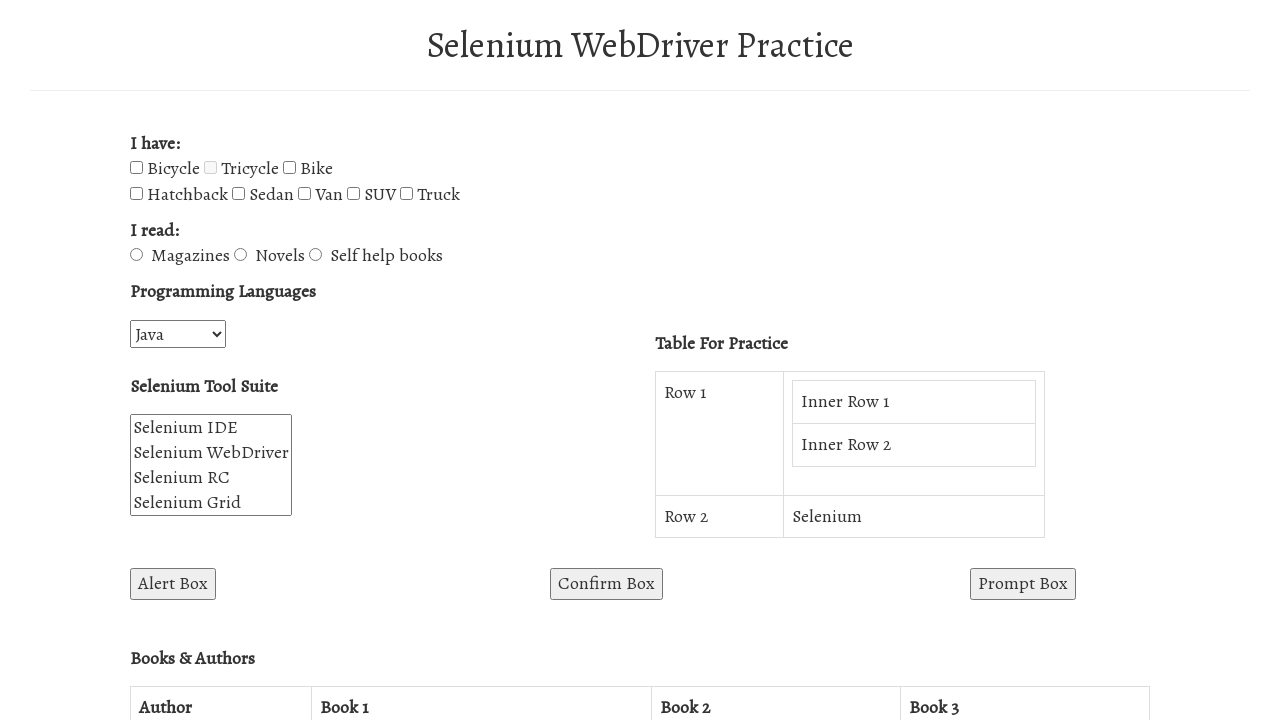

Waited for programming languages dropdown to be available
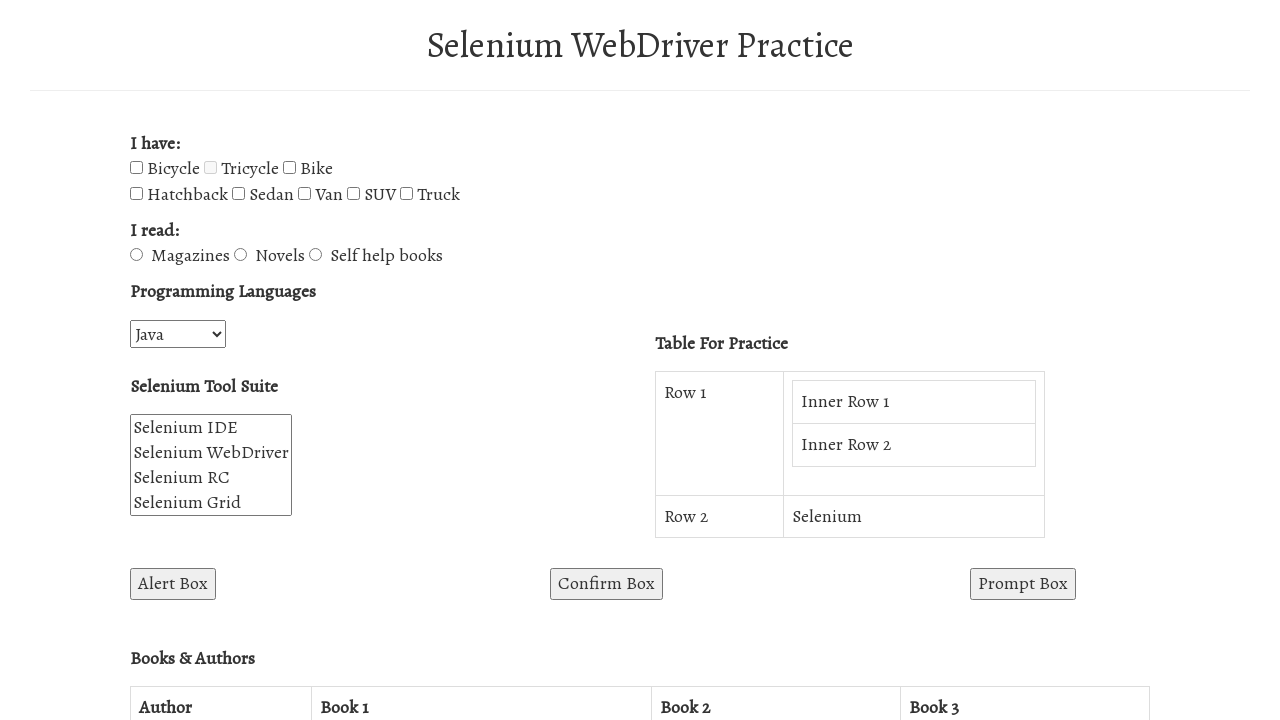

Selected PHP option from programming languages dropdown by index 5 on #programming-languages
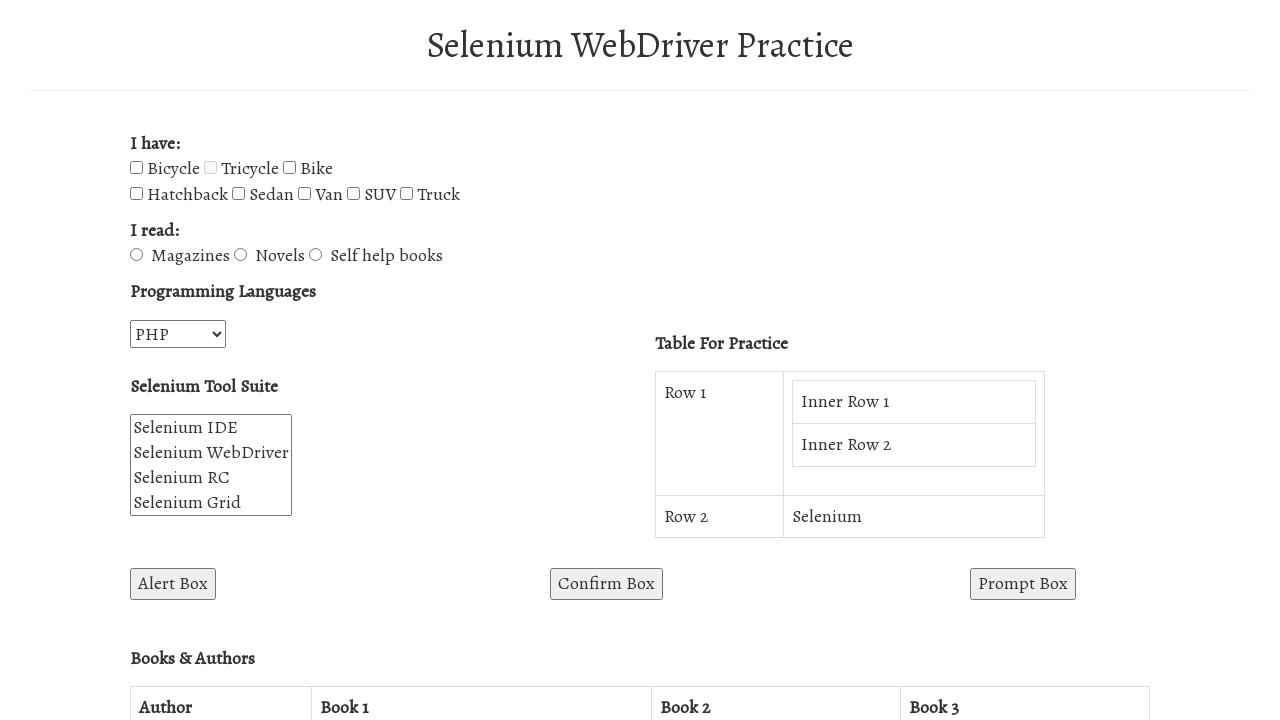

Verified PHP was selected with value: PHP
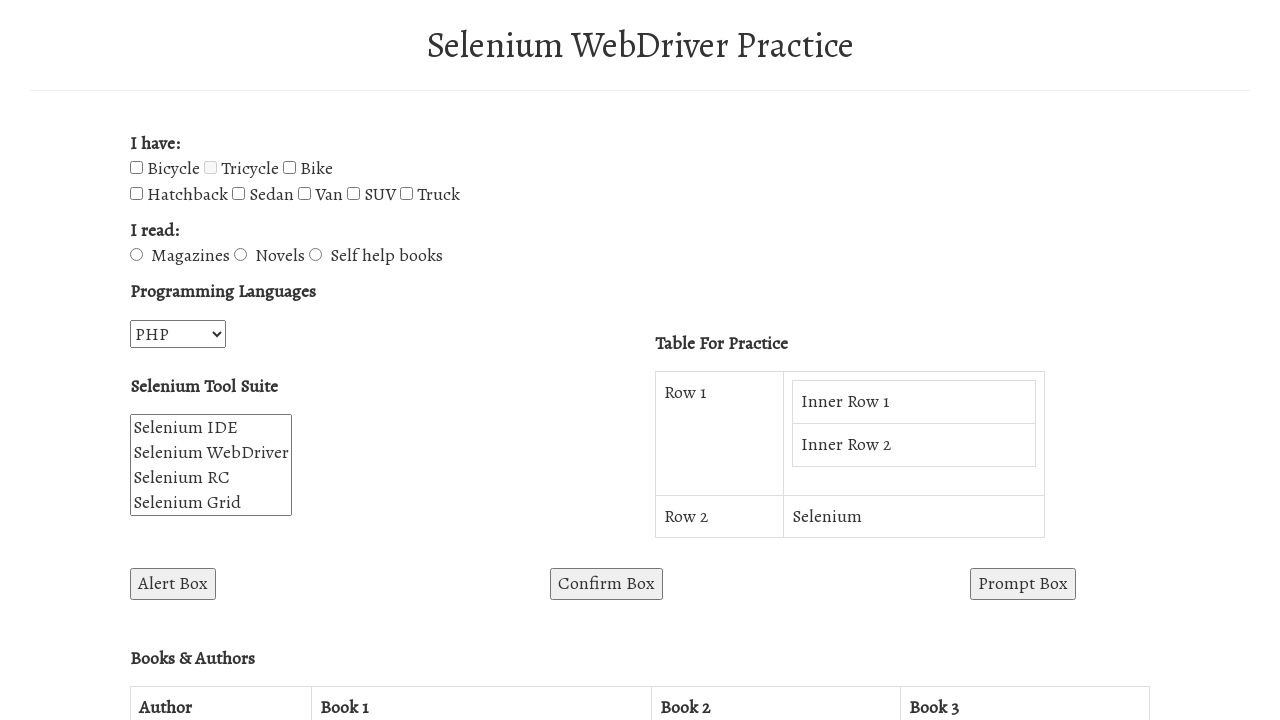

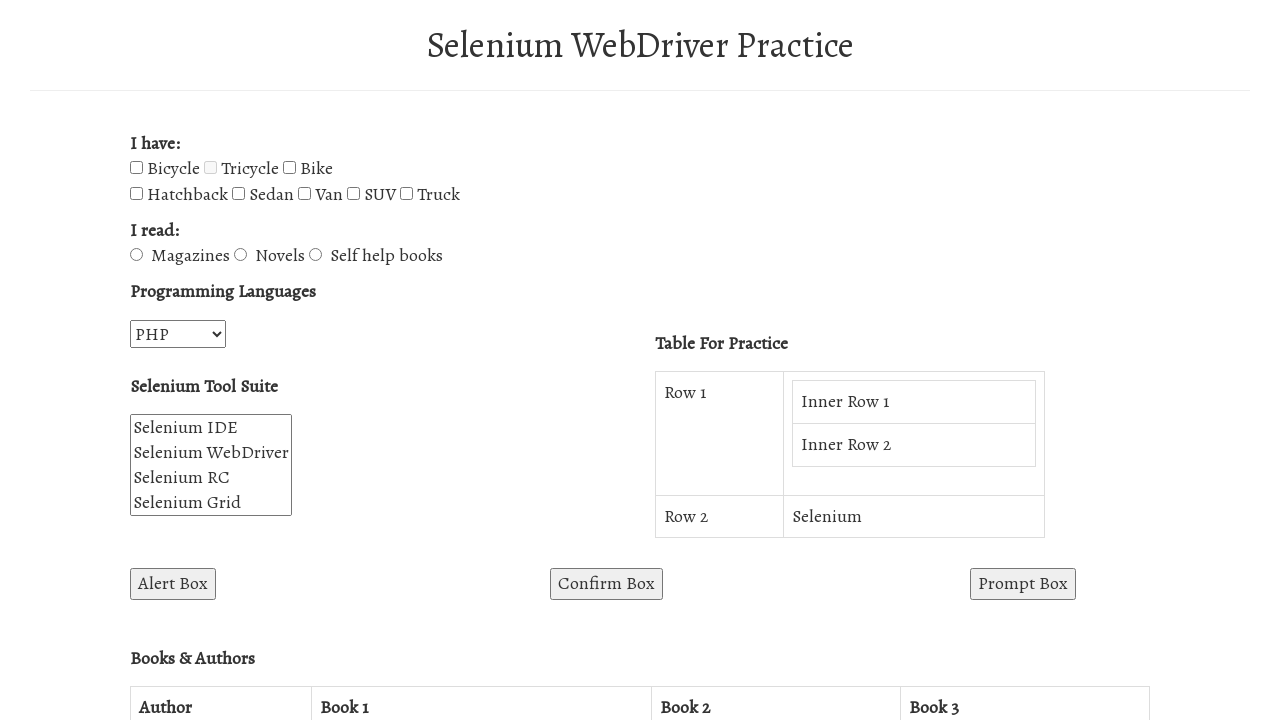